Tests the random number generator on calculator.net by navigating to the random number tool, setting lower and upper bounds, and generating a random number

Starting URL: https://www.calculator.net/

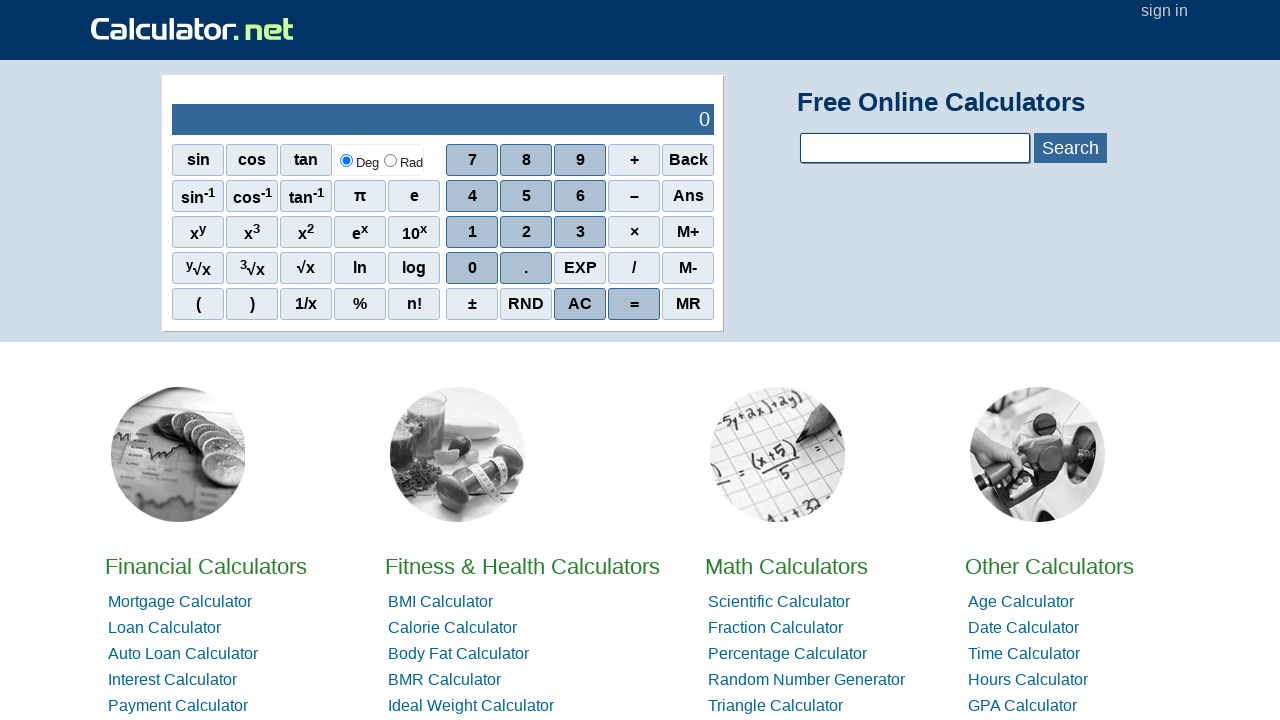

Clicked 'Random' link to navigate to random number generator at (806, 680) on a:has-text('Random')
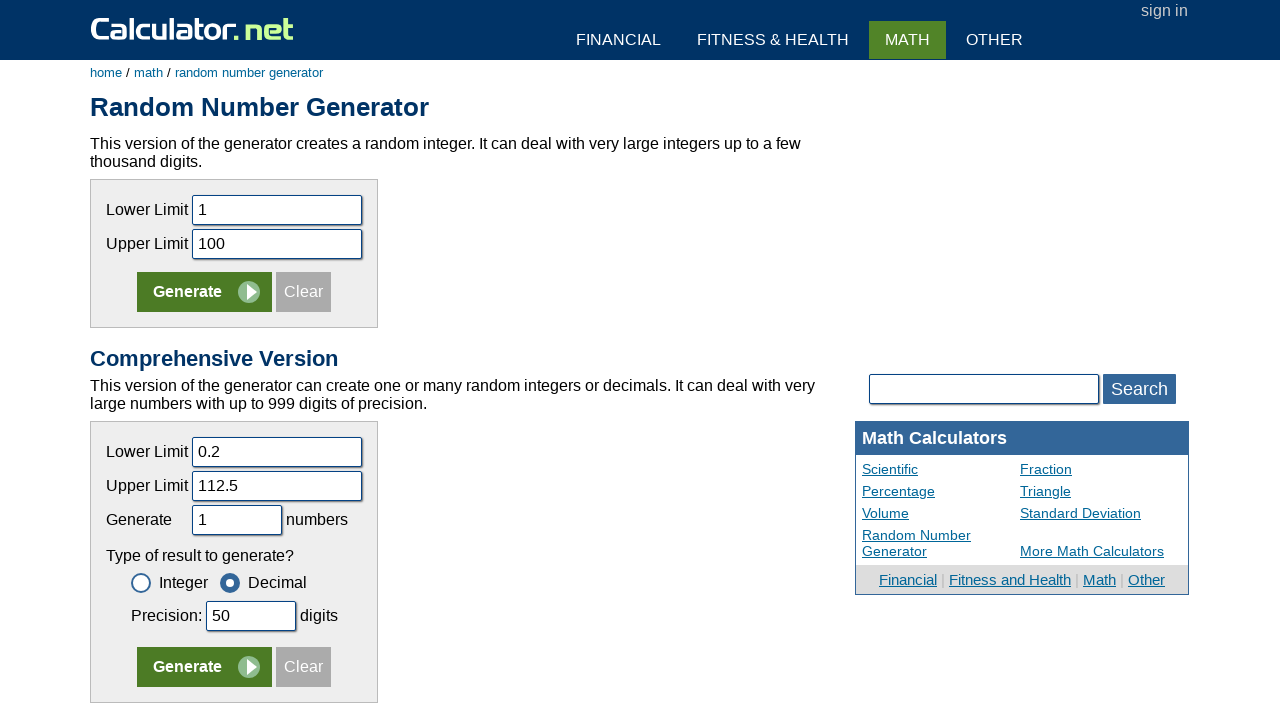

Cleared lower bound field on input[name='slower']
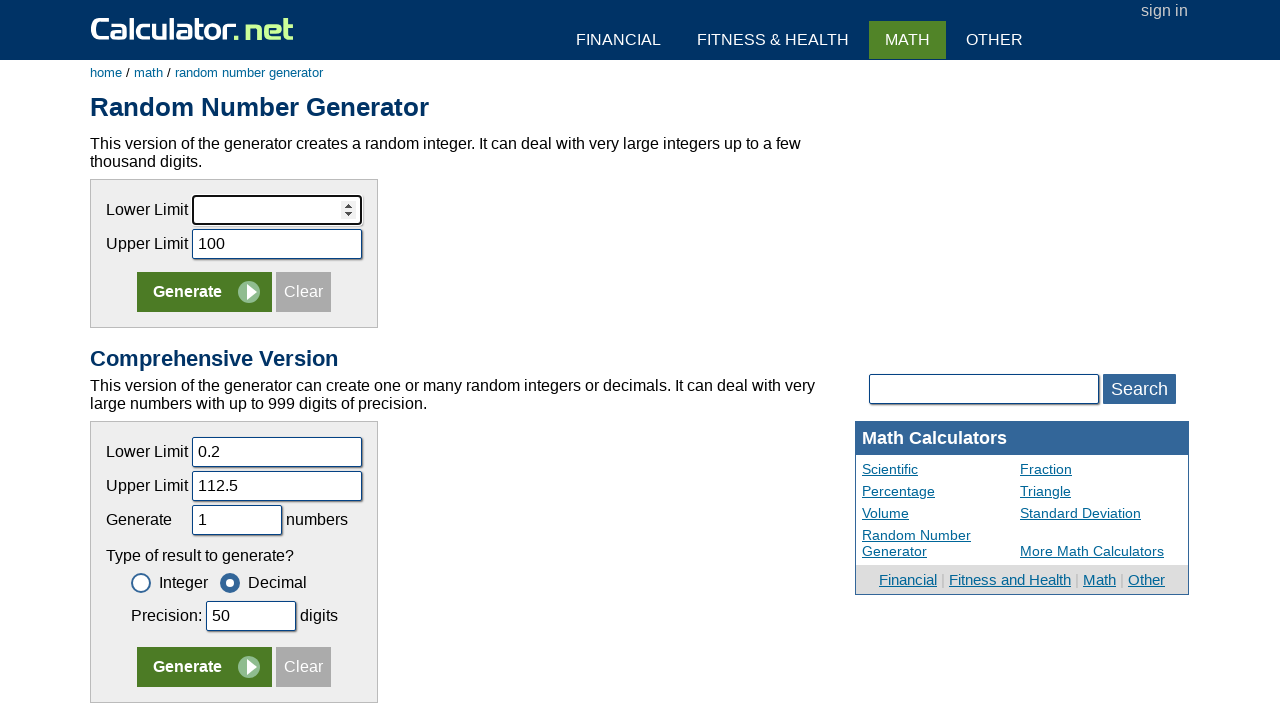

Filled lower bound field with '32' on input[name='slower']
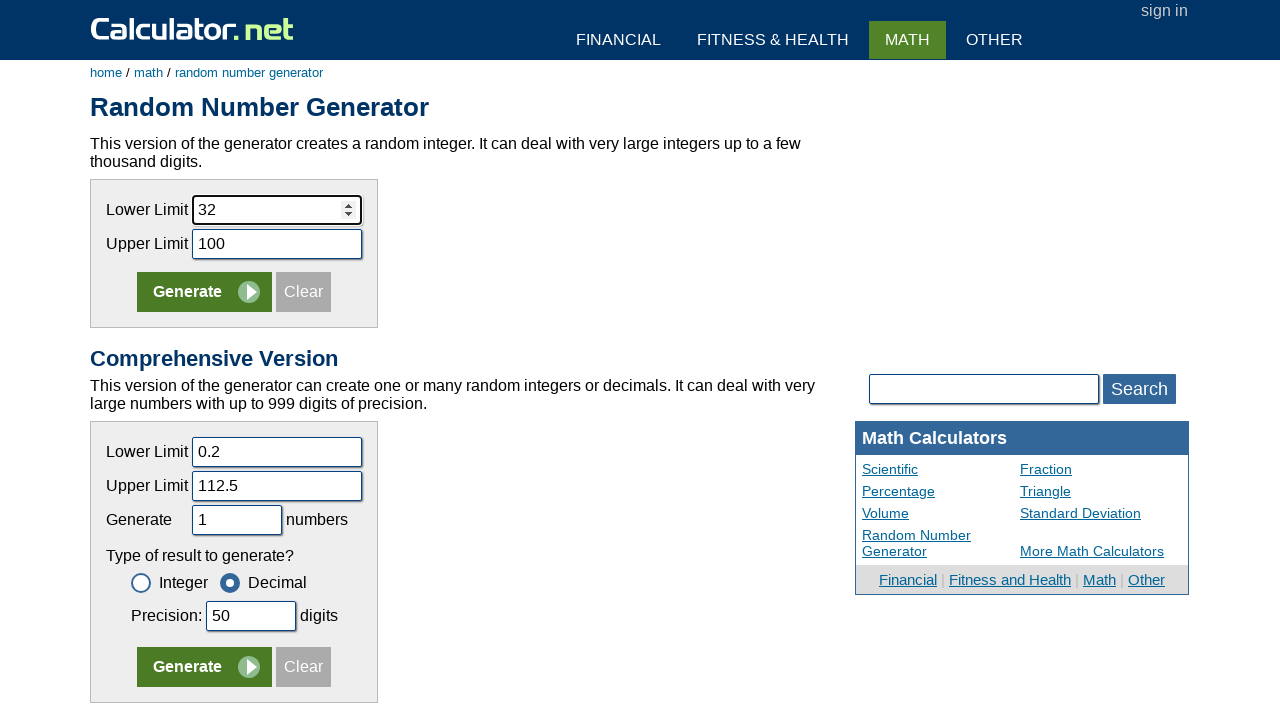

Cleared upper bound field on input[name='supper']
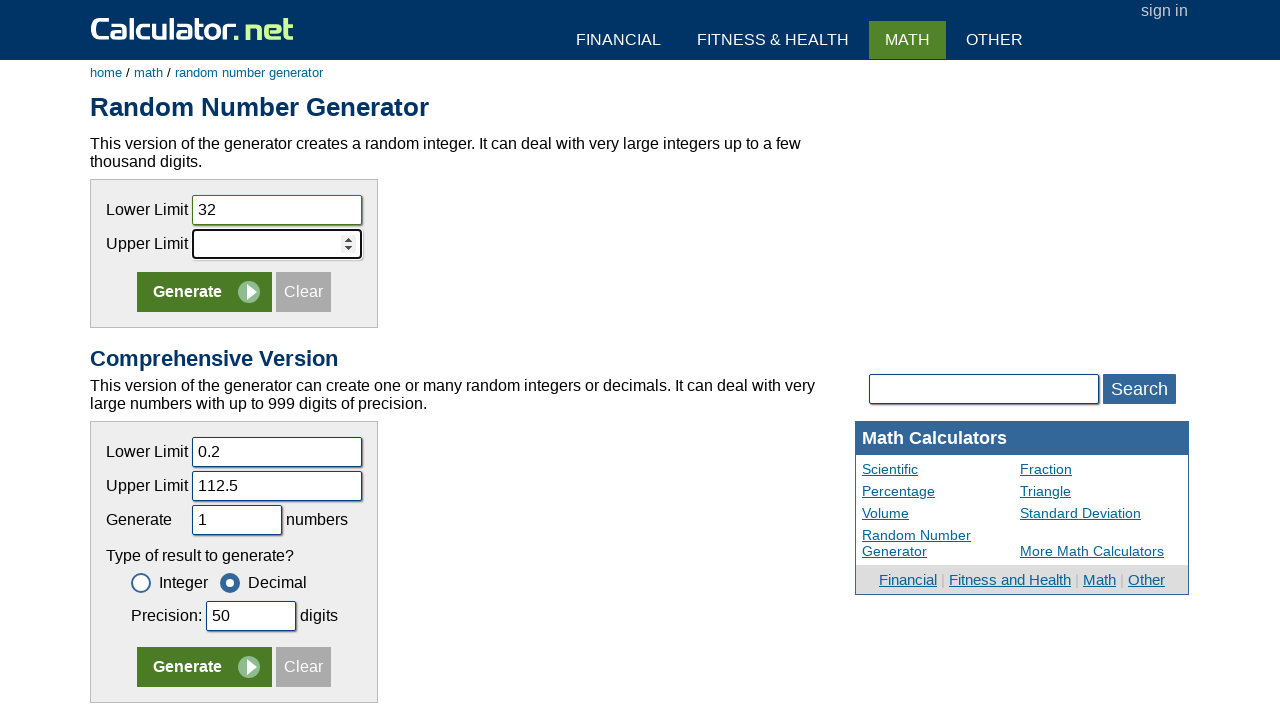

Filled upper bound field with '55' on input[name='supper']
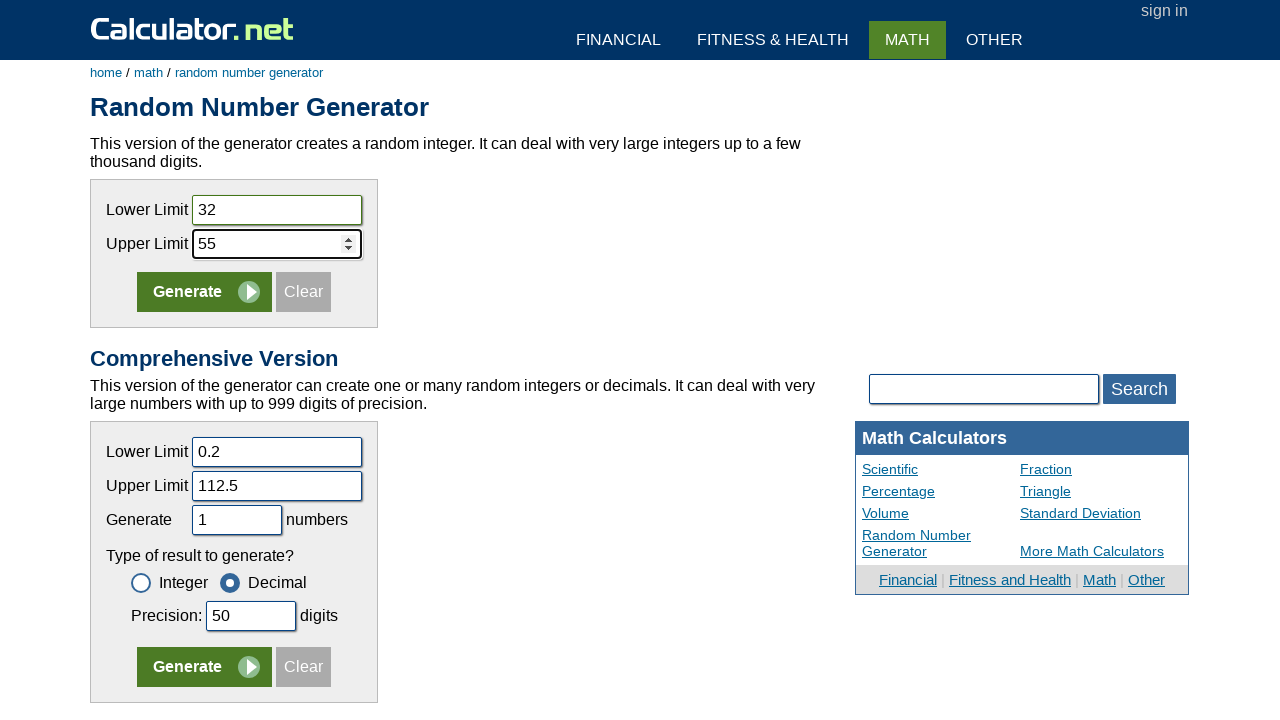

Clicked generate button to produce random number at (204, 292) on input[name='x']
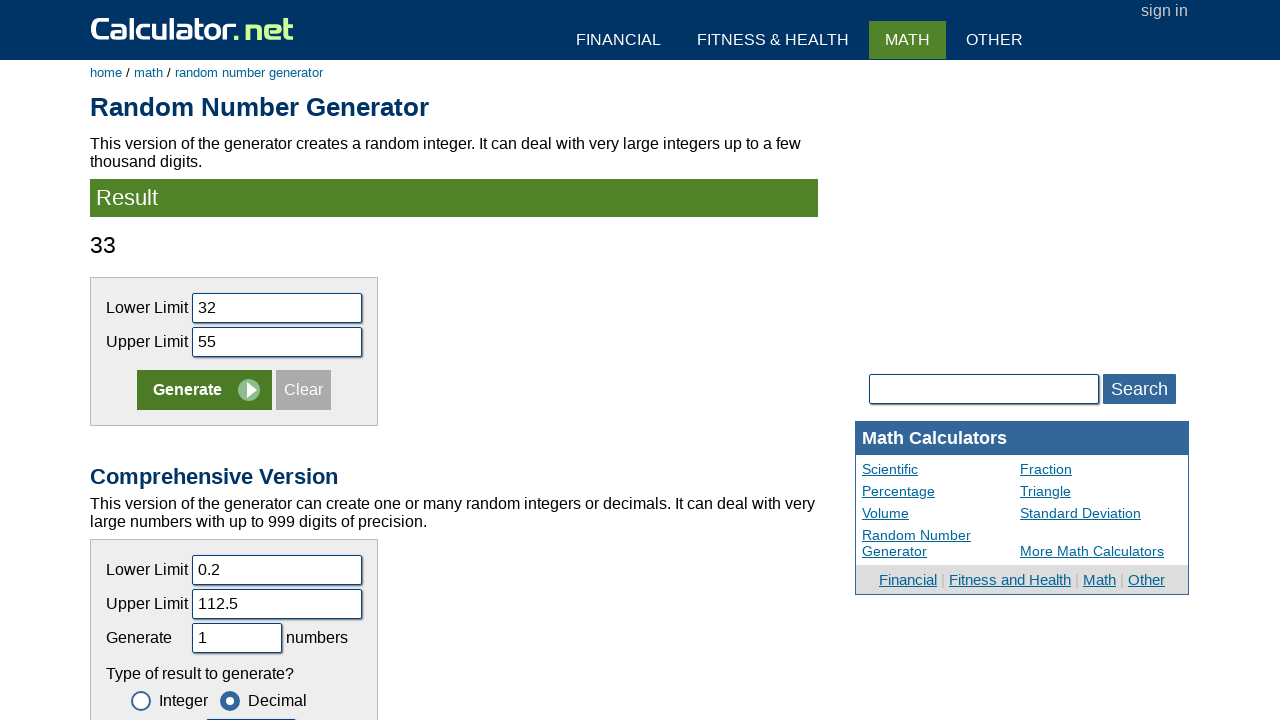

Random number result appeared on page
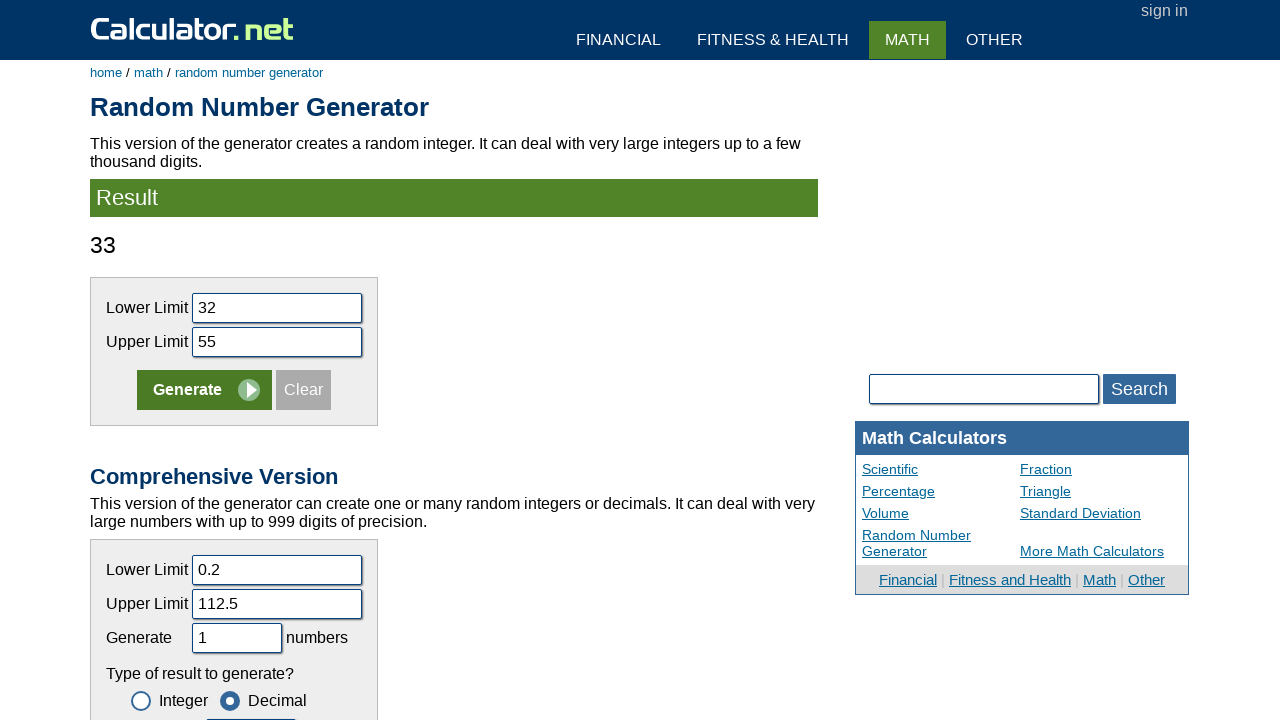

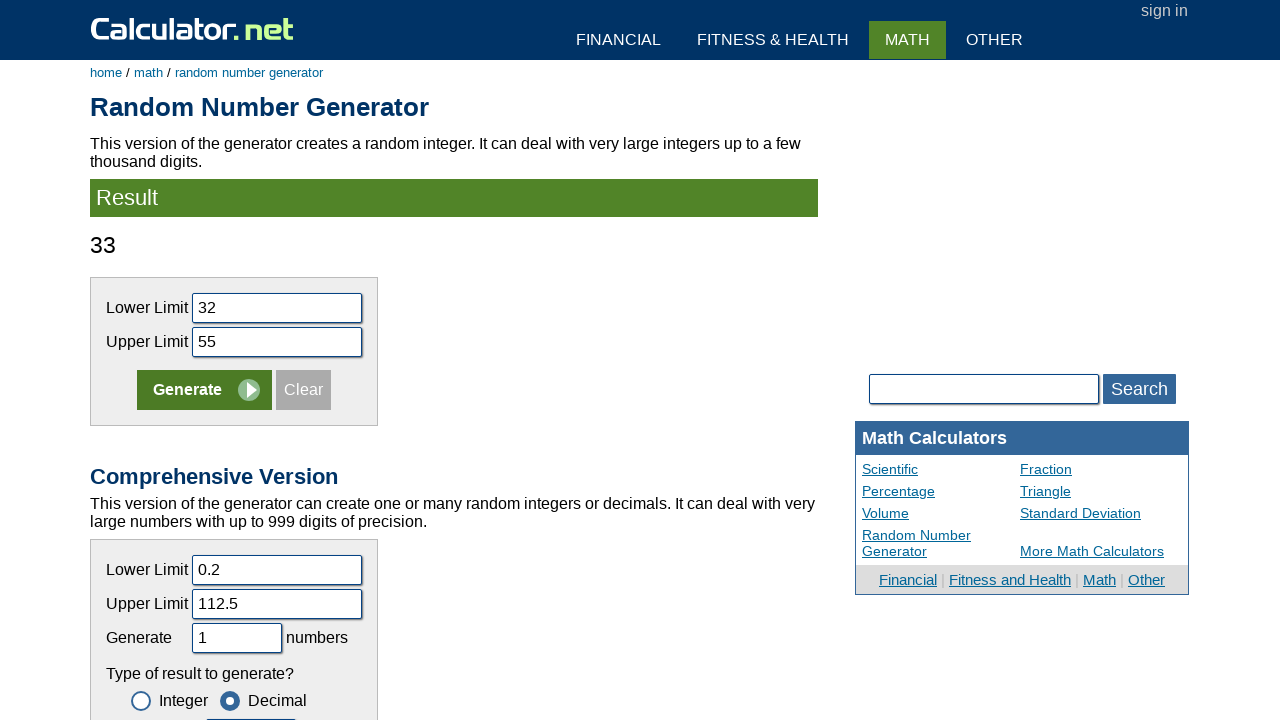